Opens the GoDaddy India homepage and verifies the page loads successfully

Starting URL: https://in.godaddy.com/

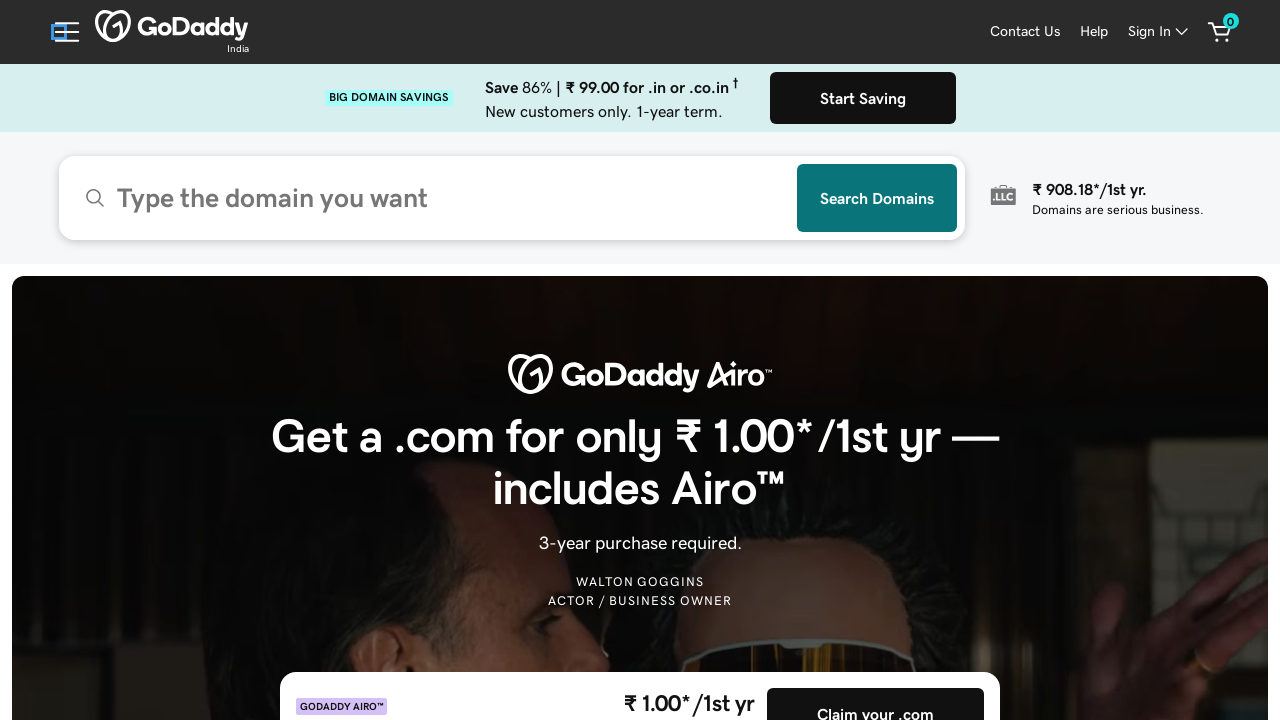

GoDaddy India homepage loaded successfully (DOM content ready)
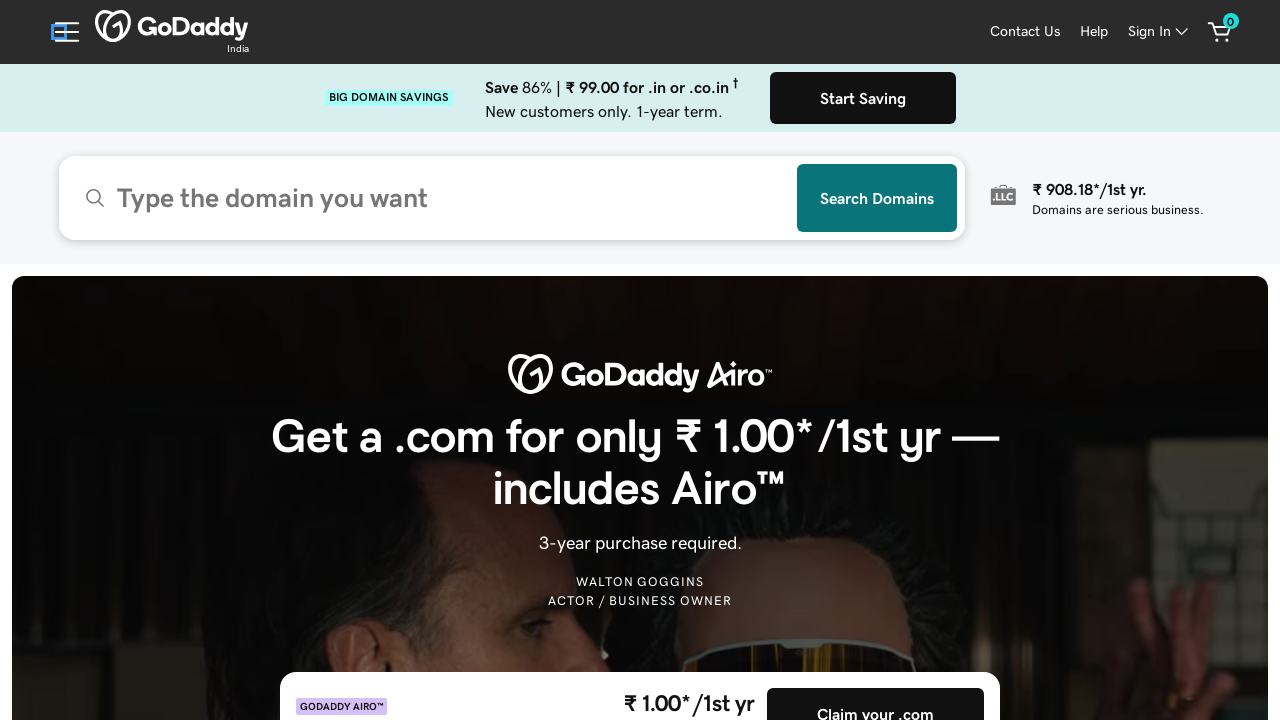

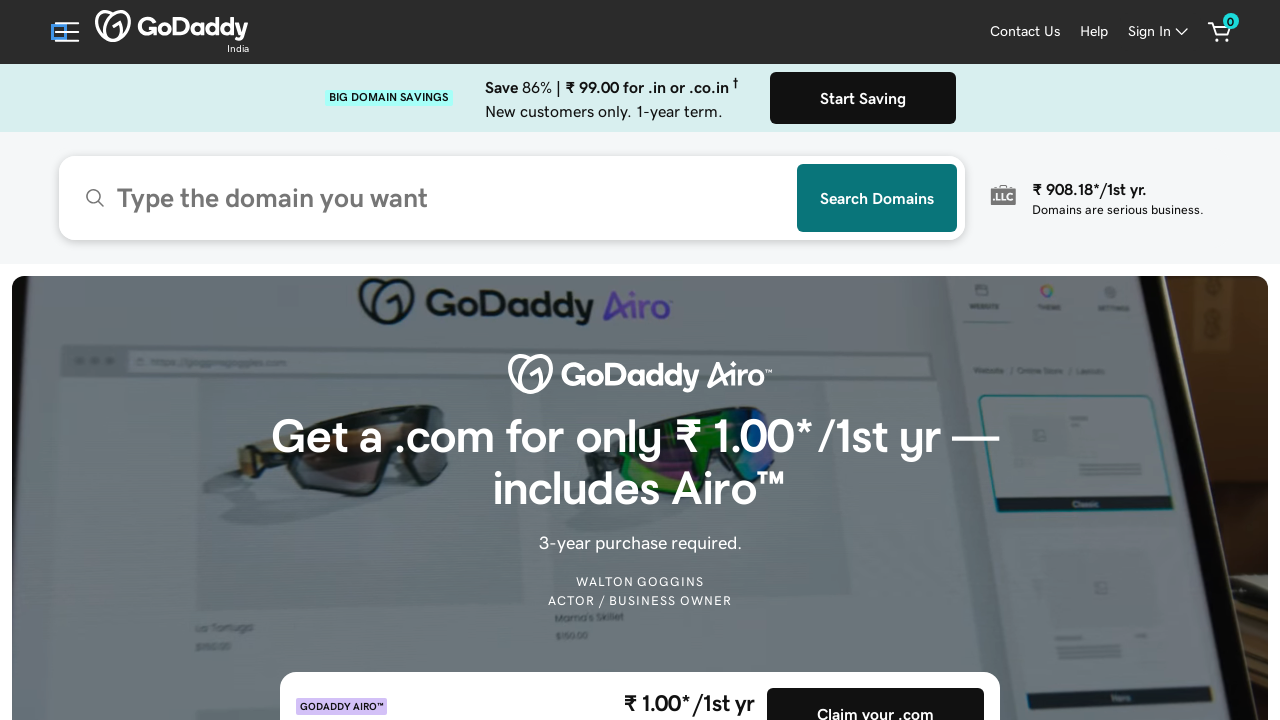